Tests JavaScript confirm dialog by clicking OK and verifying the result shows "You clicked: Ok".

Starting URL: https://the-internet.herokuapp.com/javascript_alerts

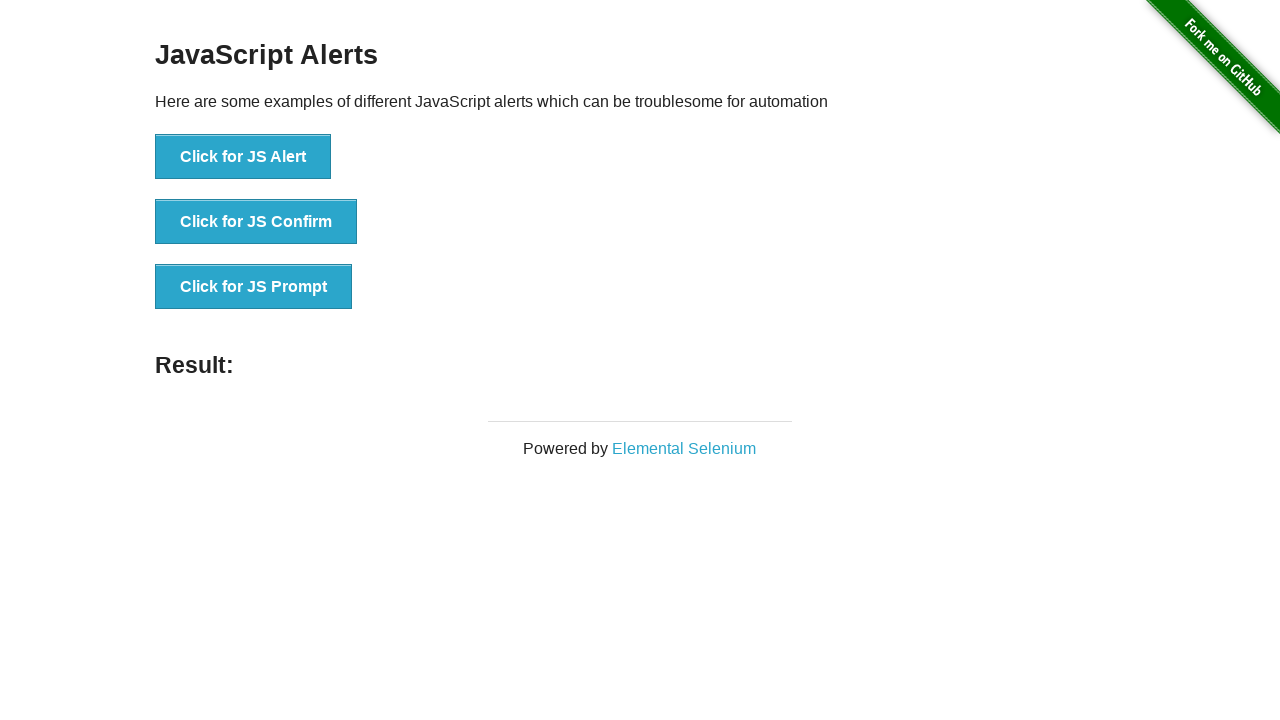

Set up dialog handler to accept confirm dialog
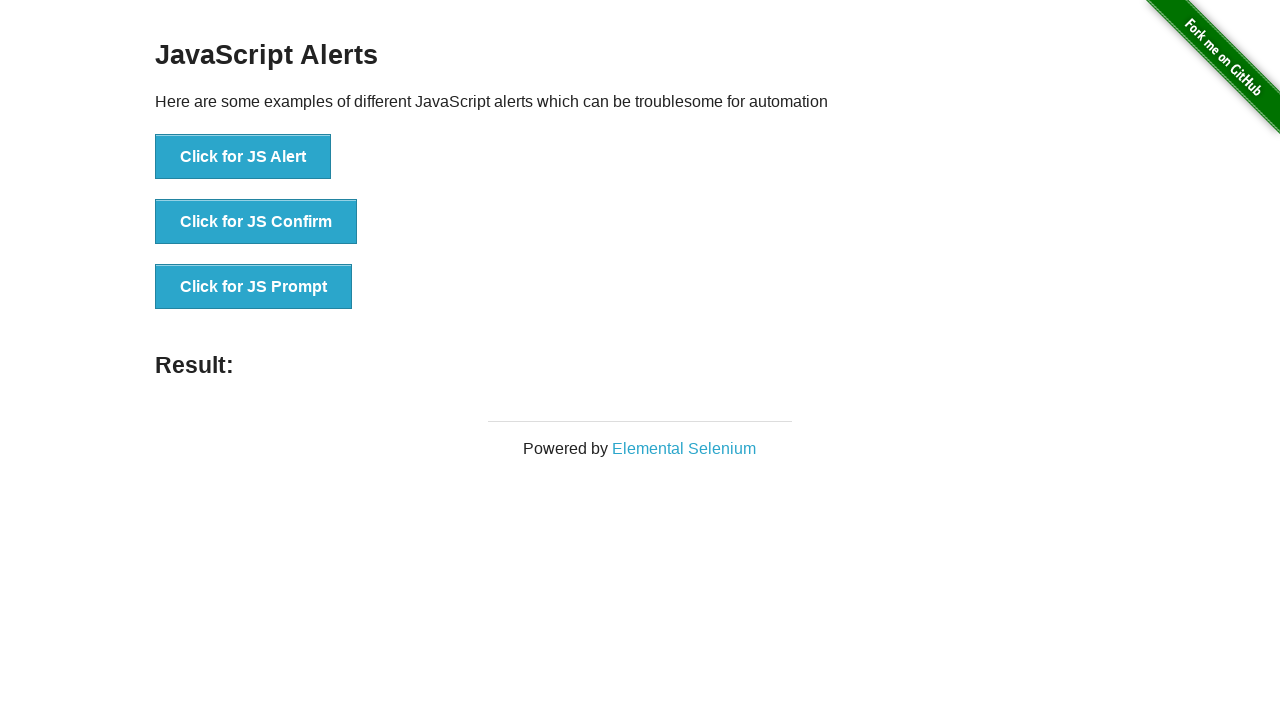

Clicked JS Confirm button at (256, 222) on button[onclick="jsConfirm()"]
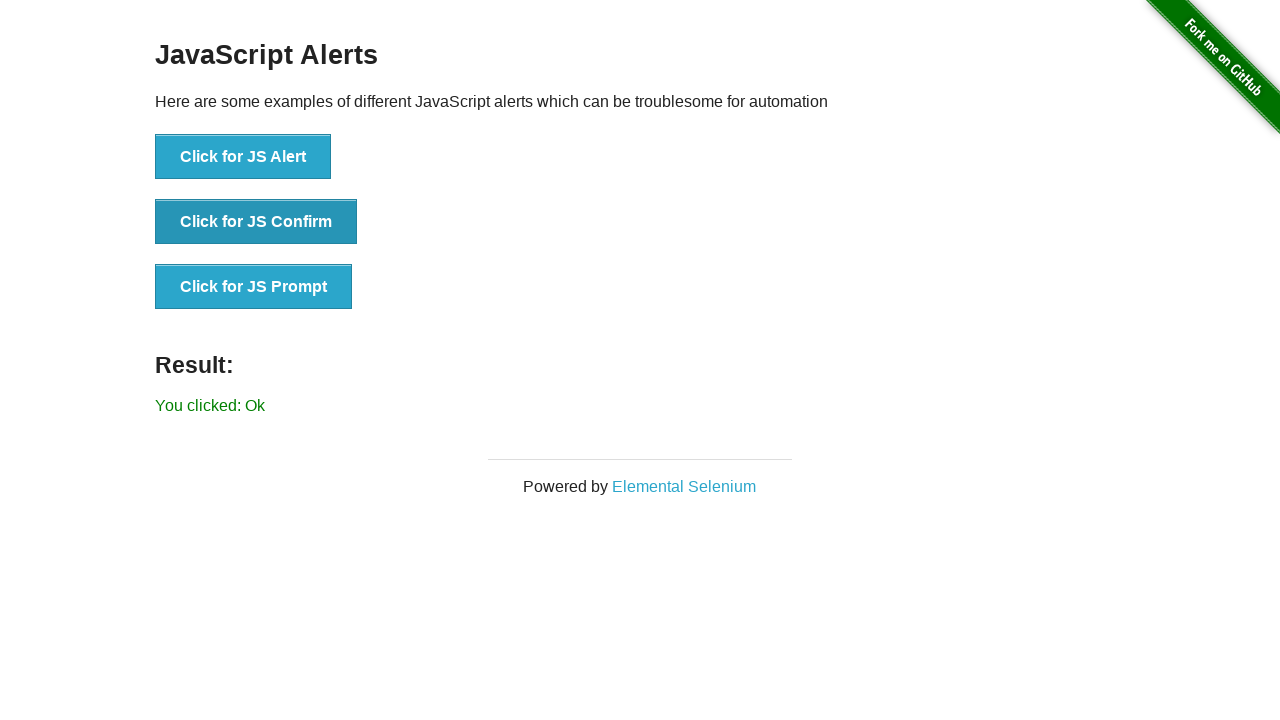

Verified result shows 'You clicked: Ok'
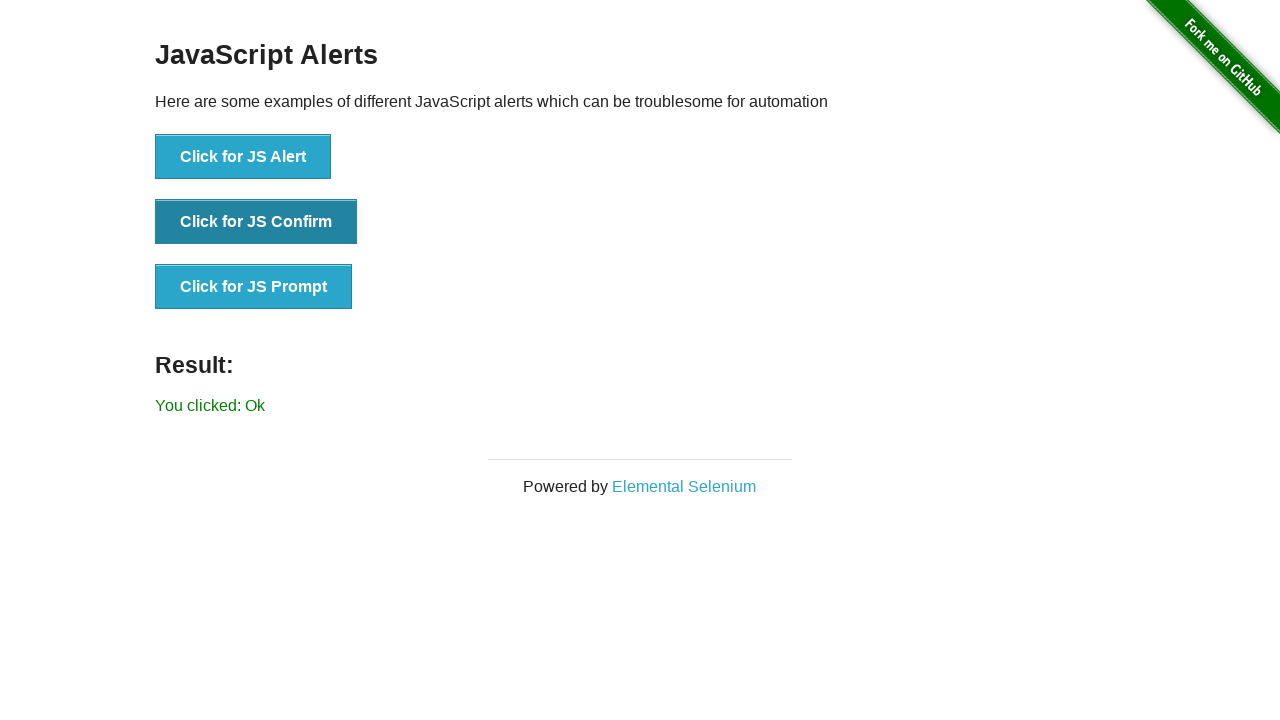

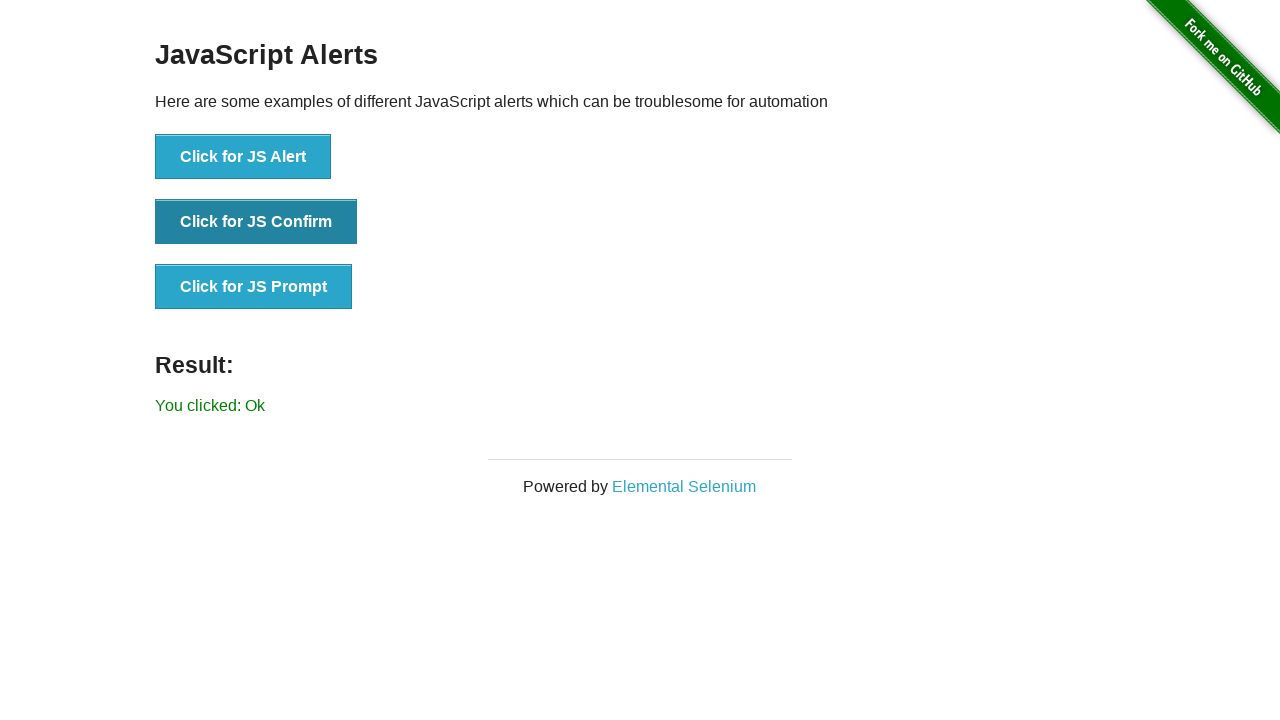